Tests a verification button by waiting for it to become clickable, clicking it, and verifying that a success message appears with the expected text

Starting URL: https://erikdark.github.io/Qa_autotest_15/

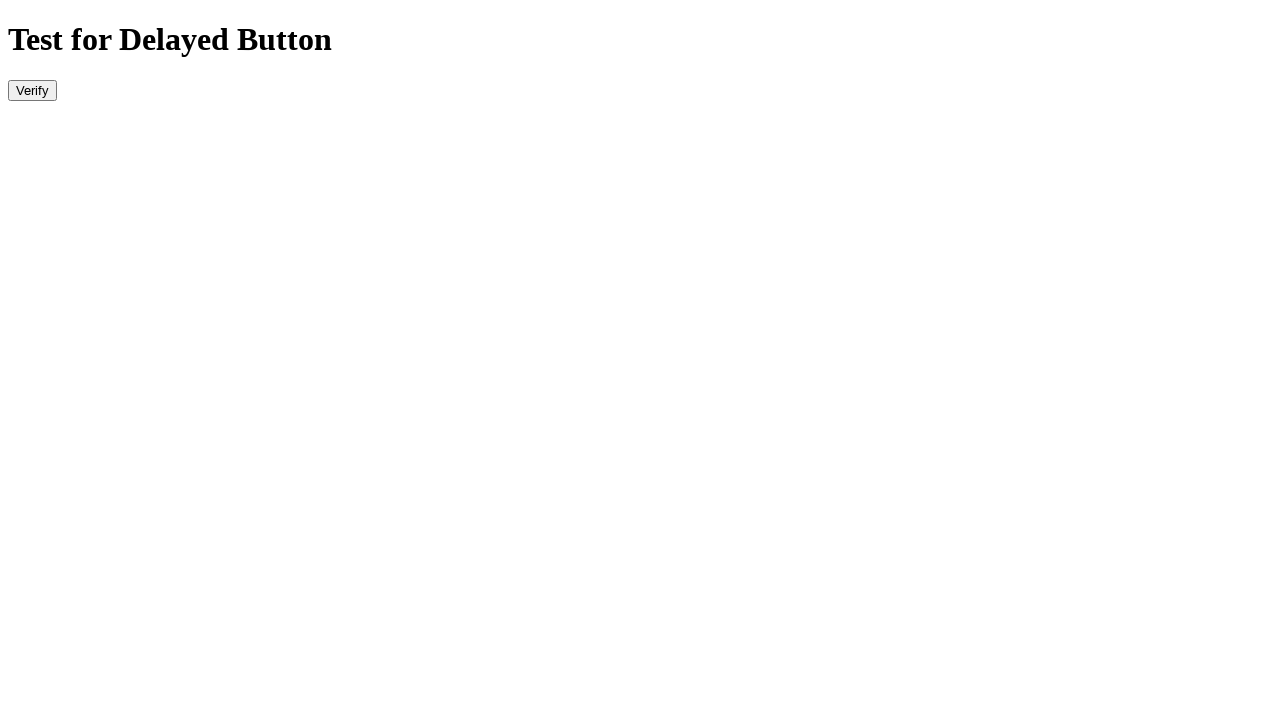

Waited for verify button to become enabled
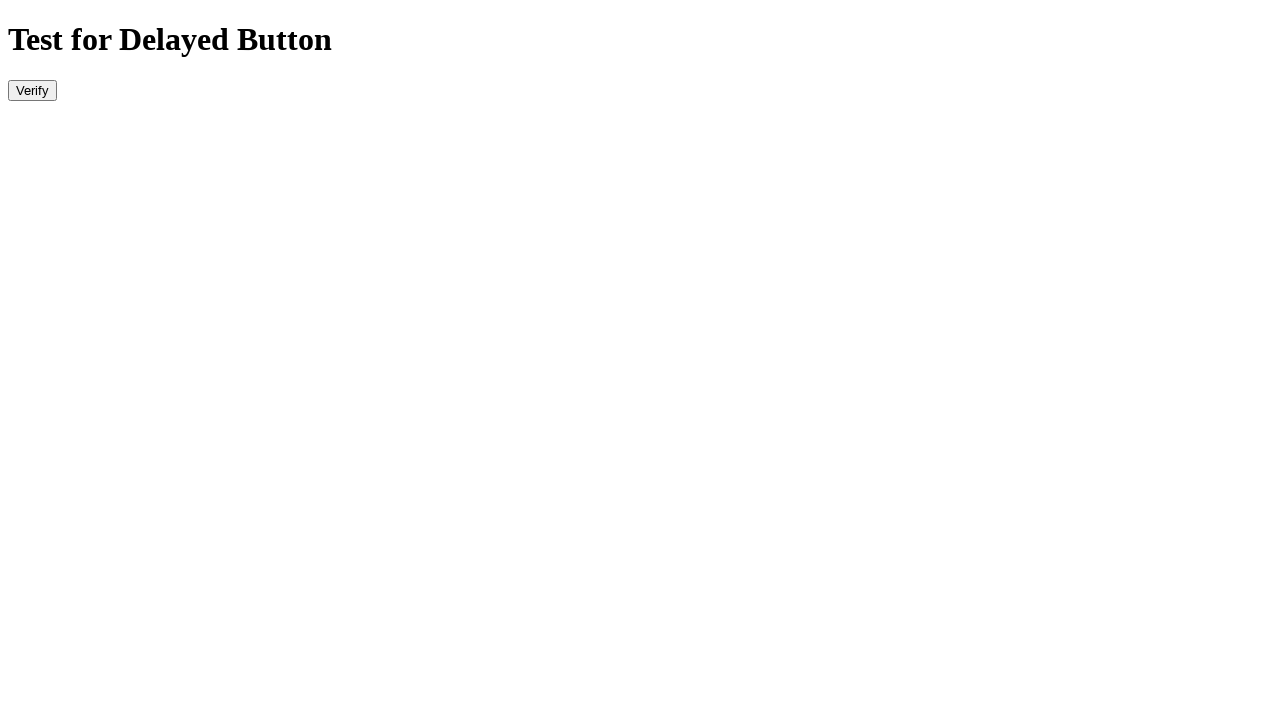

Verified that verify button is enabled
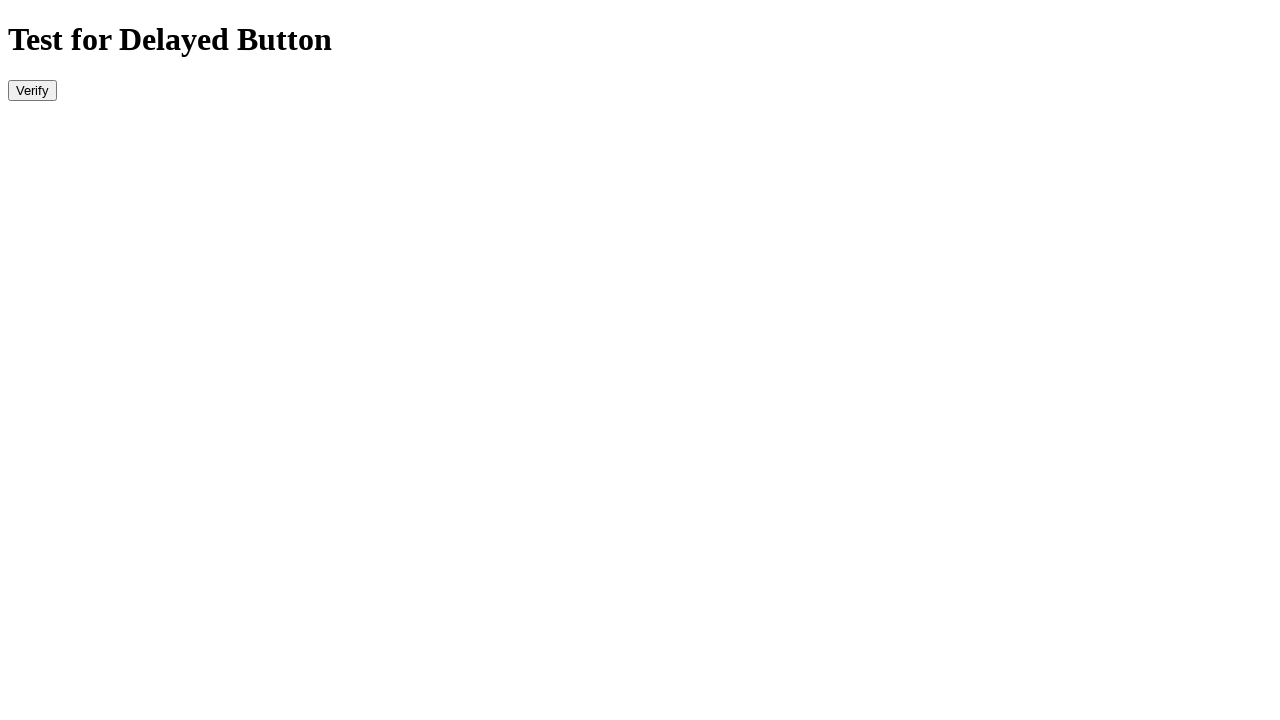

Clicked the verify button at (32, 90) on #verify
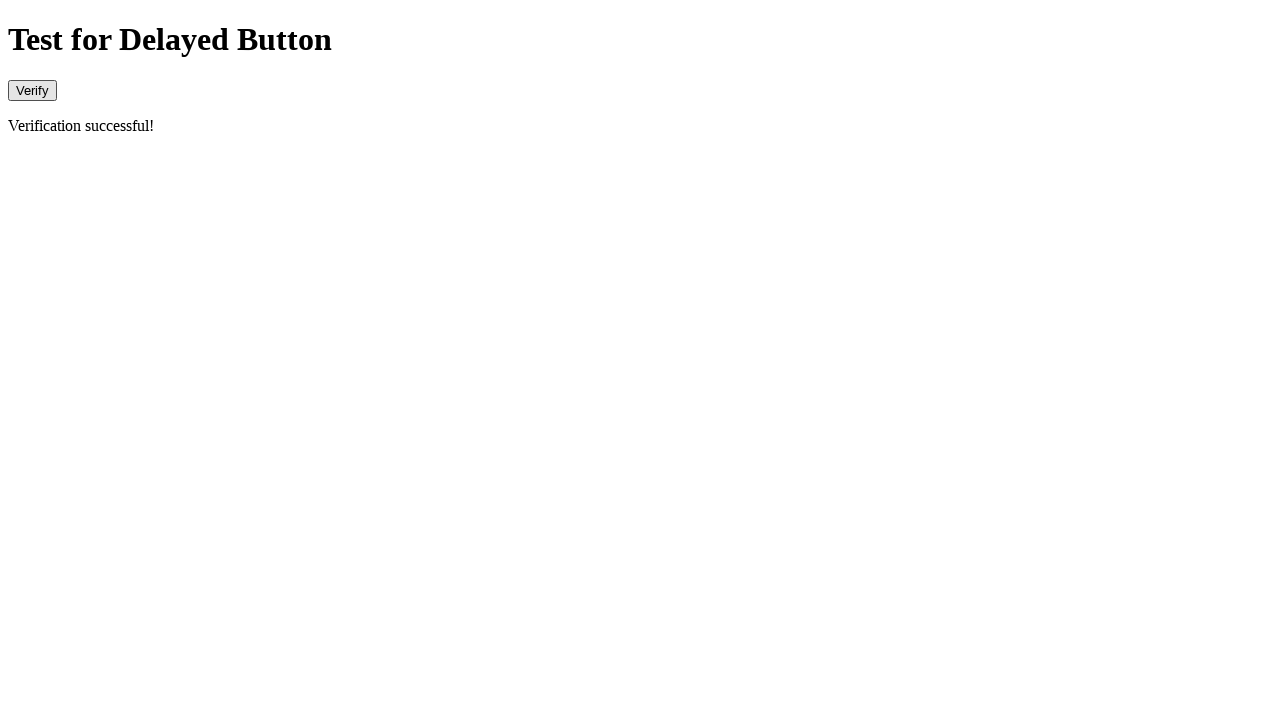

Waited for verification message to appear
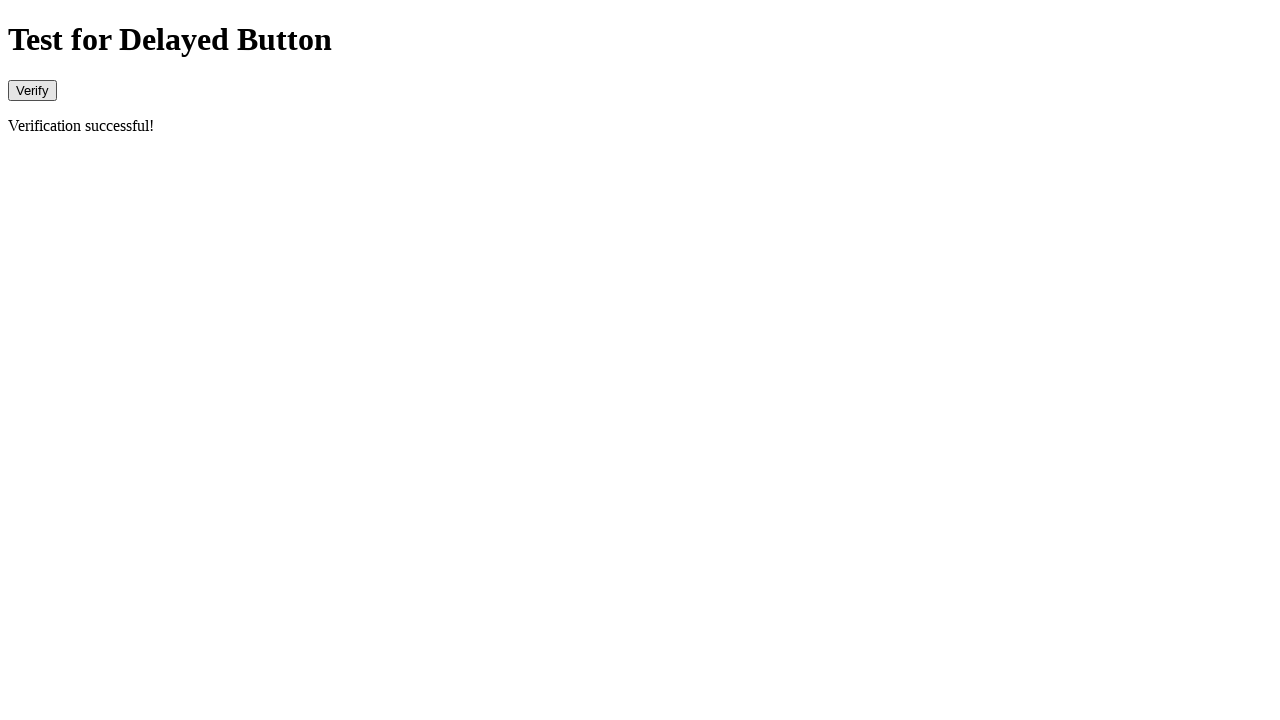

Verified that success message displays 'Verification successful!'
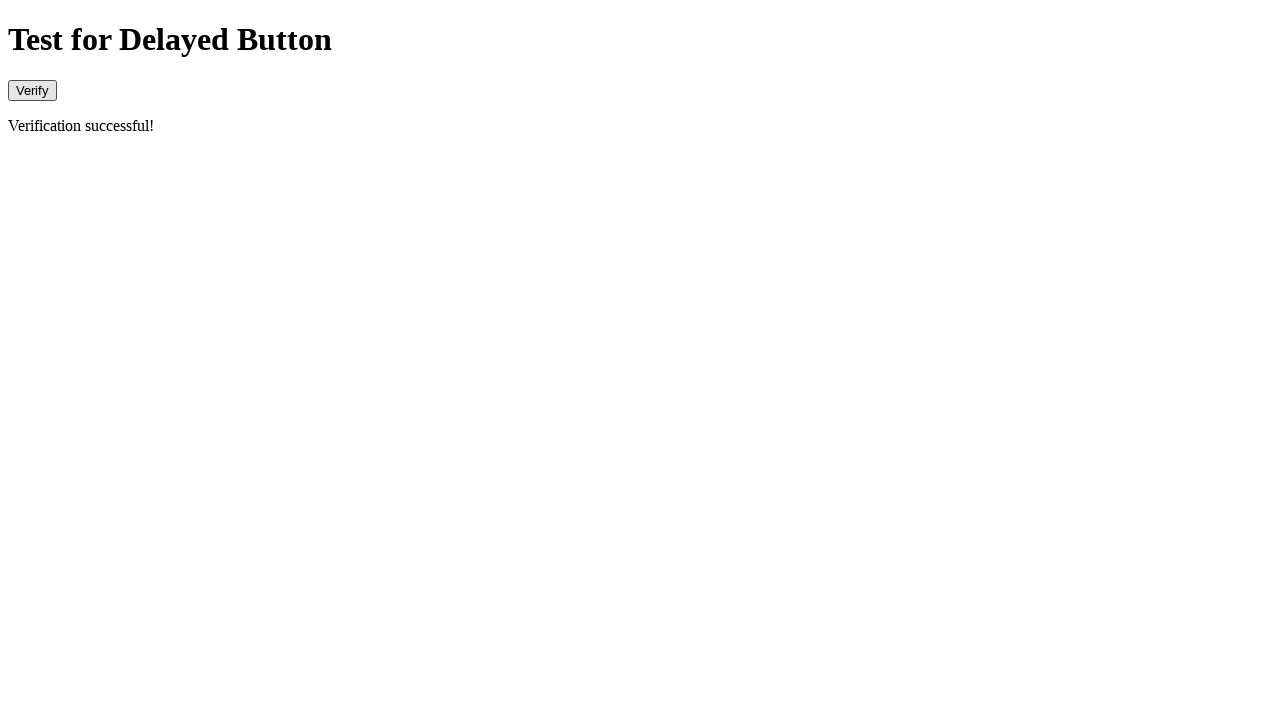

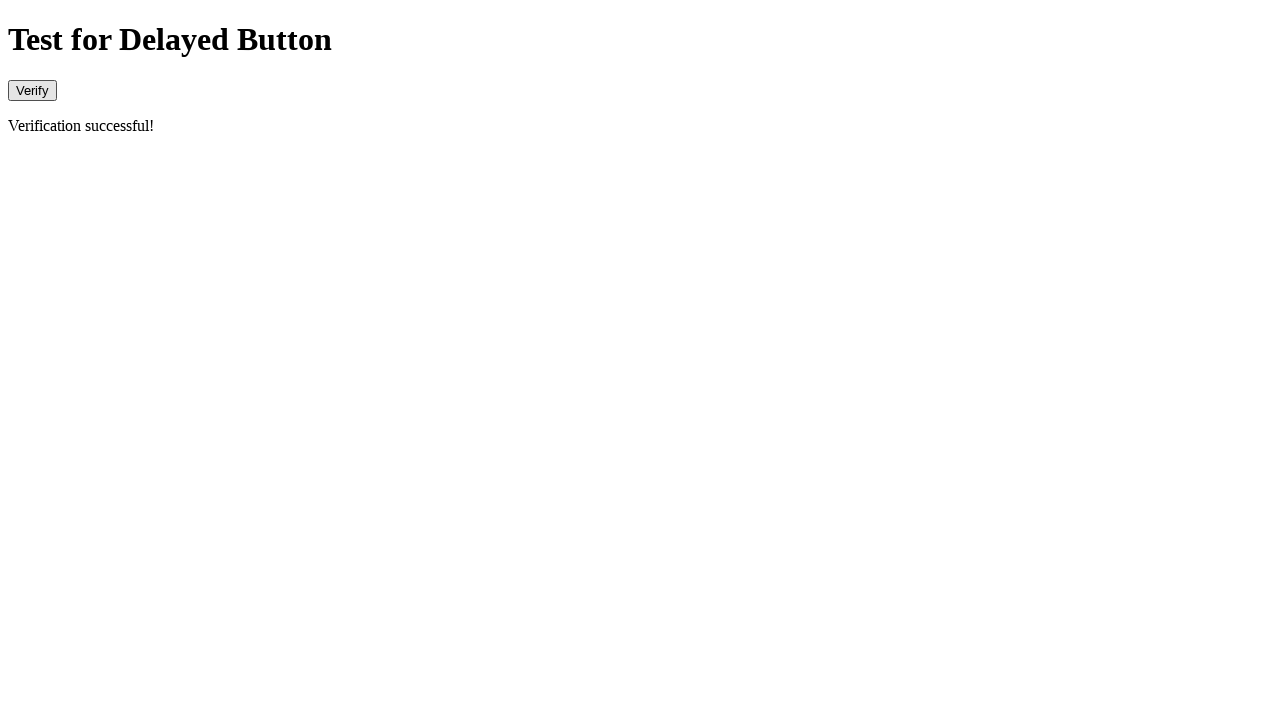